Tests window handle functionality by clicking a link that opens a new window, switching to the new window to verify its content, and then switching back to the original window to verify the title.

Starting URL: https://the-internet.herokuapp.com/windows

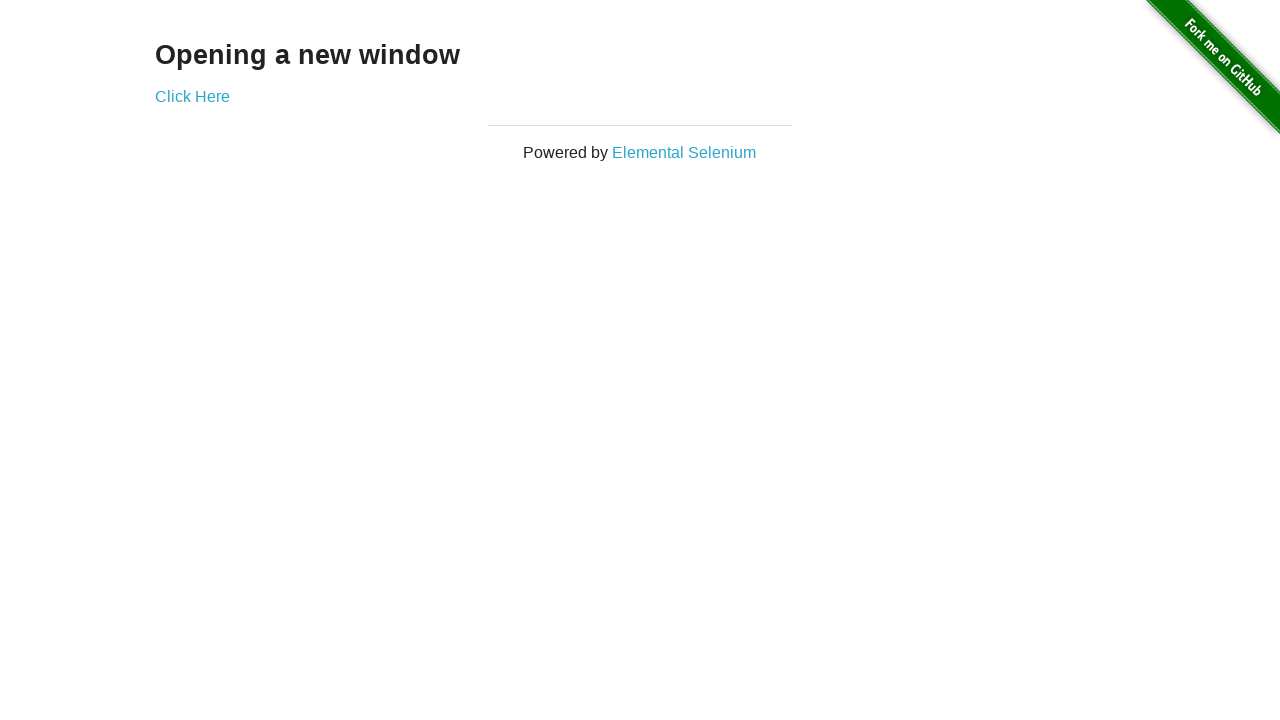

Verified heading text is 'Opening a new window'
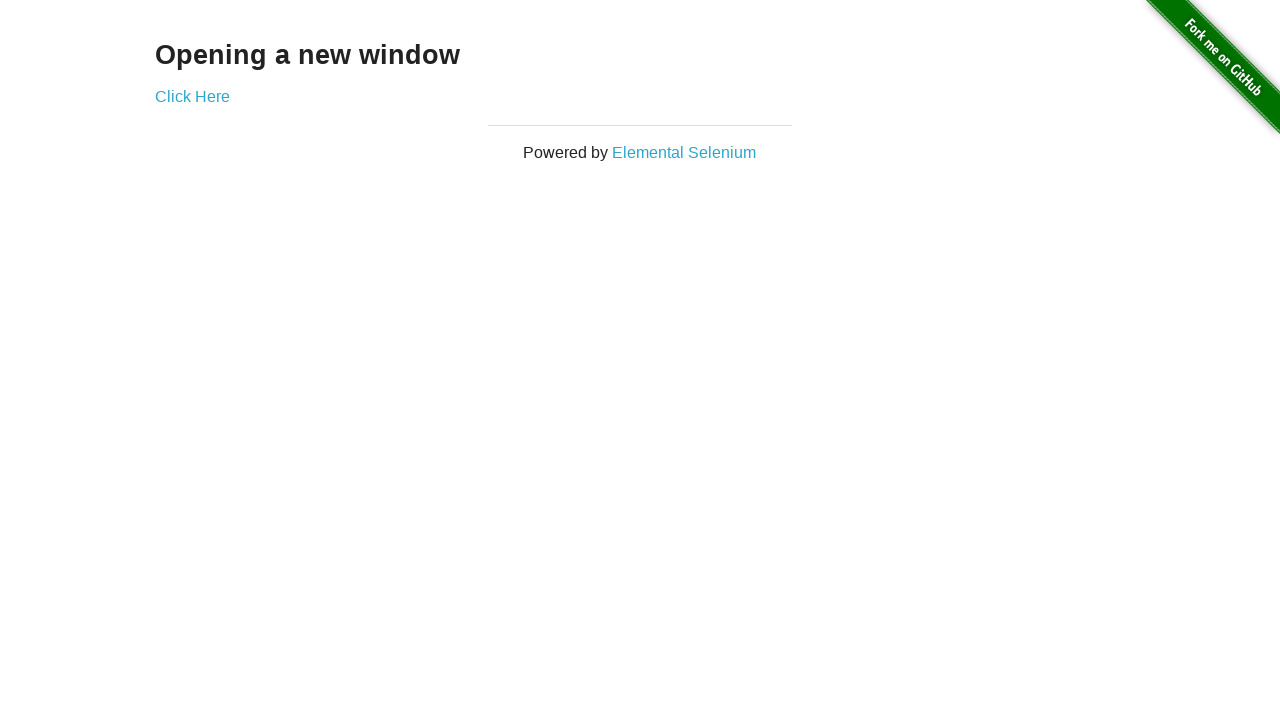

Verified original page title is 'The Internet'
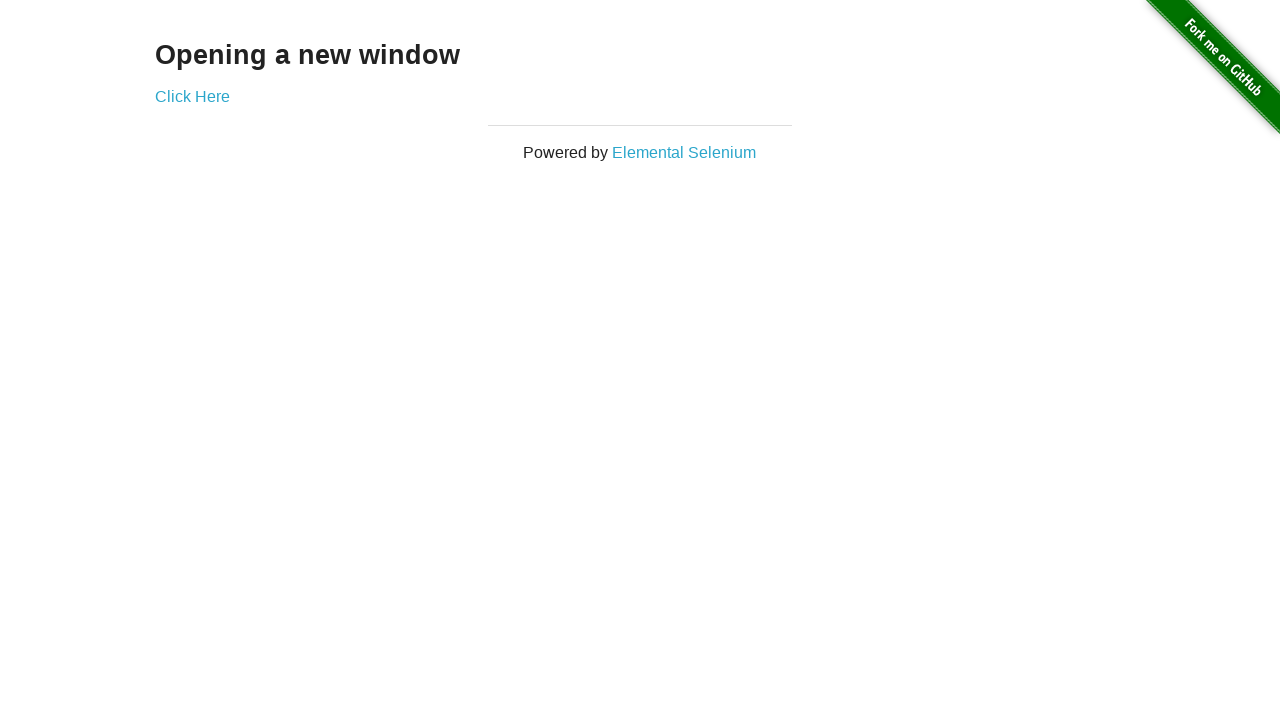

Clicked 'Click Here' link to open new window at (192, 96) on a:text('Click Here')
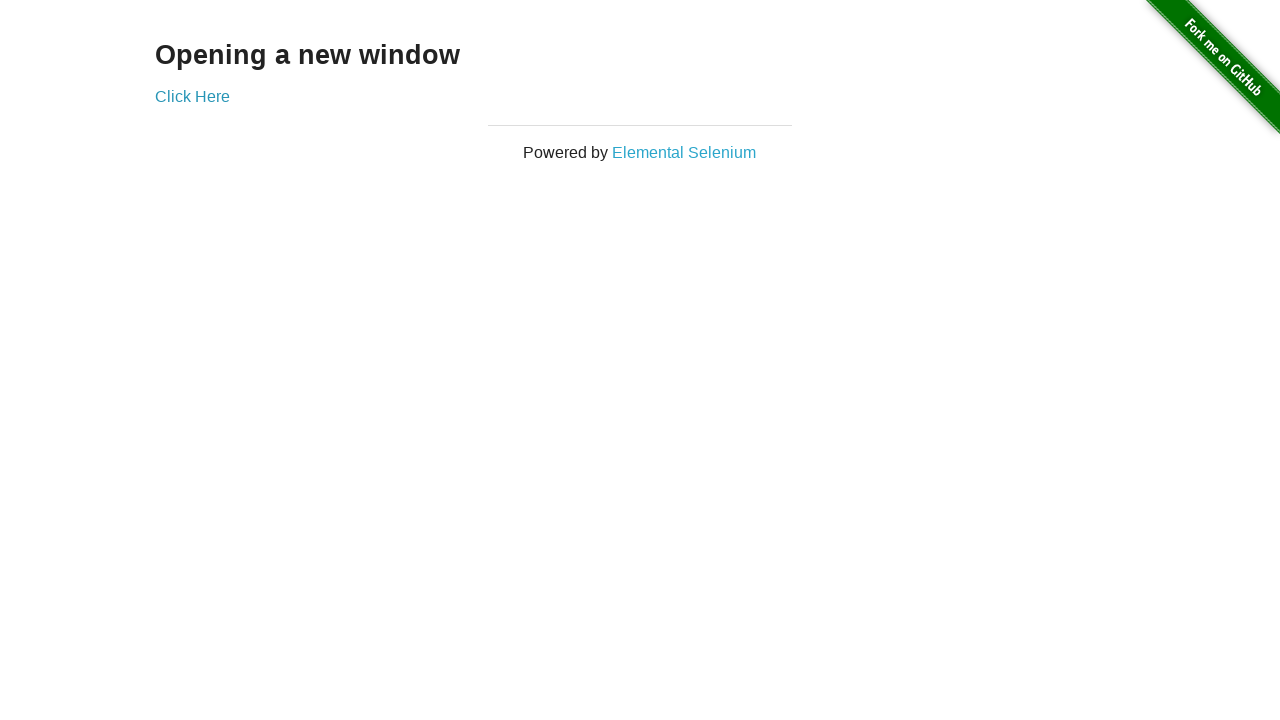

New window opened and loaded
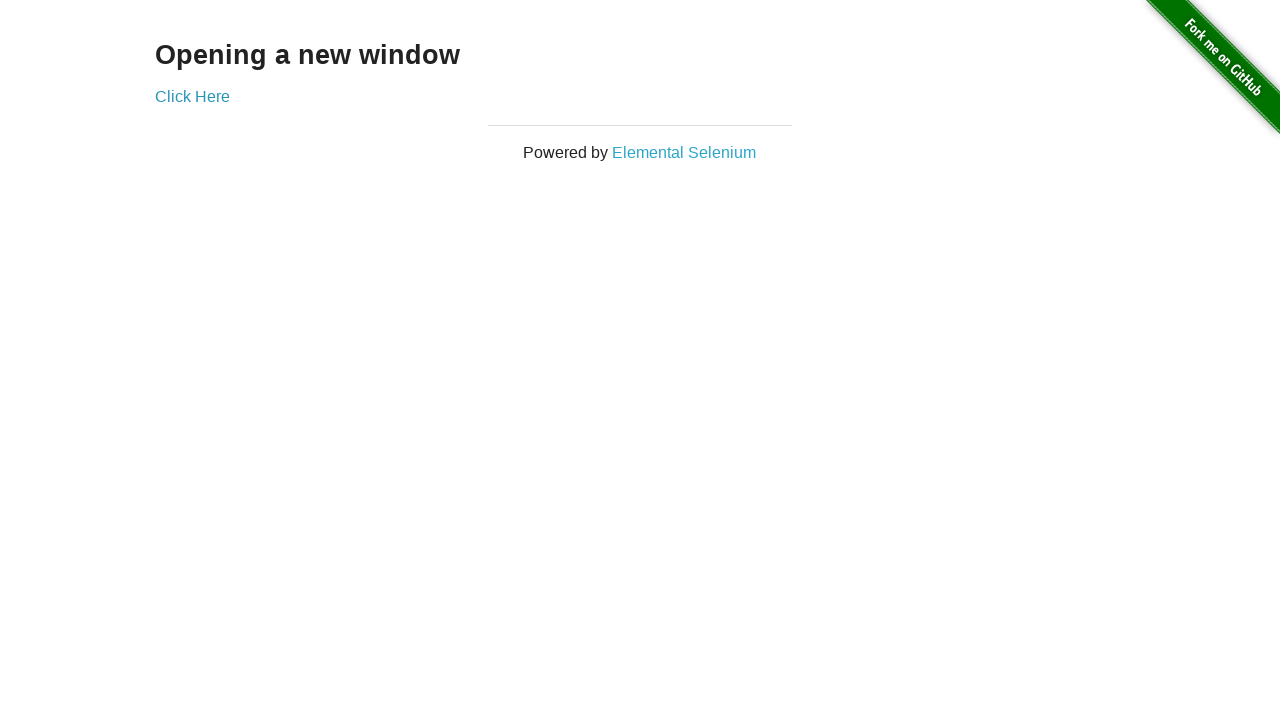

Verified new window title is 'New Window'
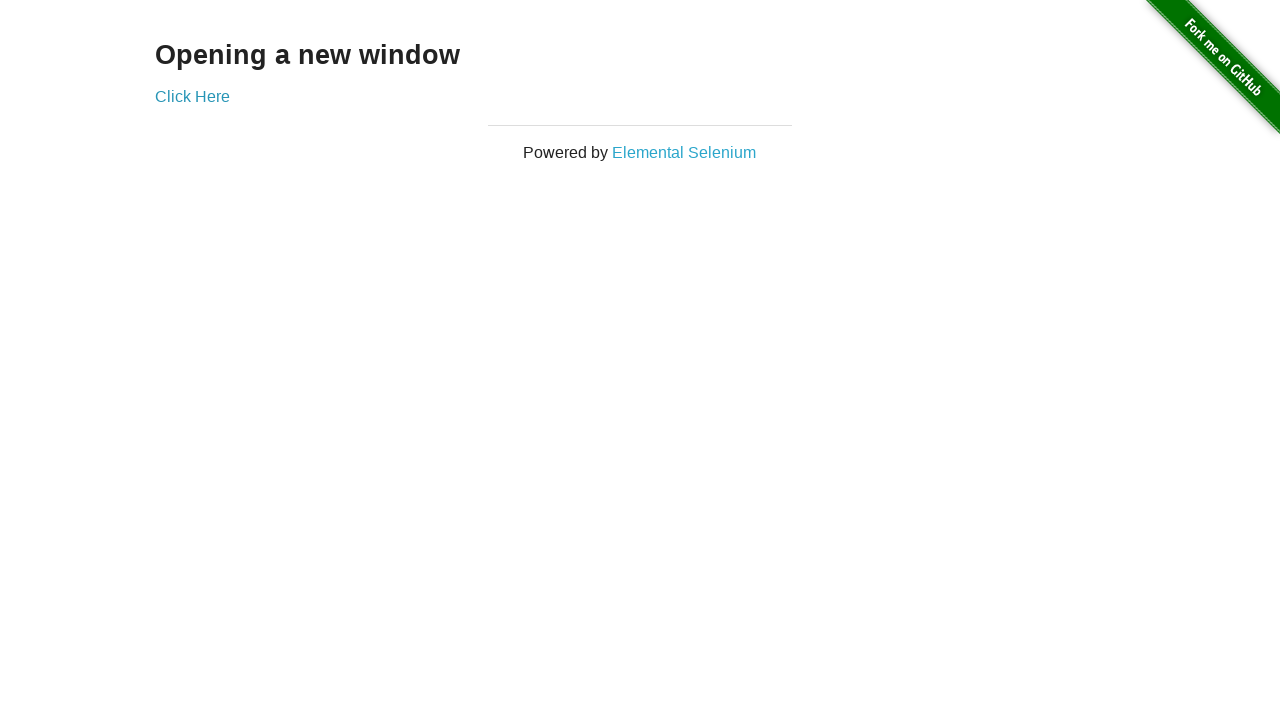

Verified new window heading text is 'New Window'
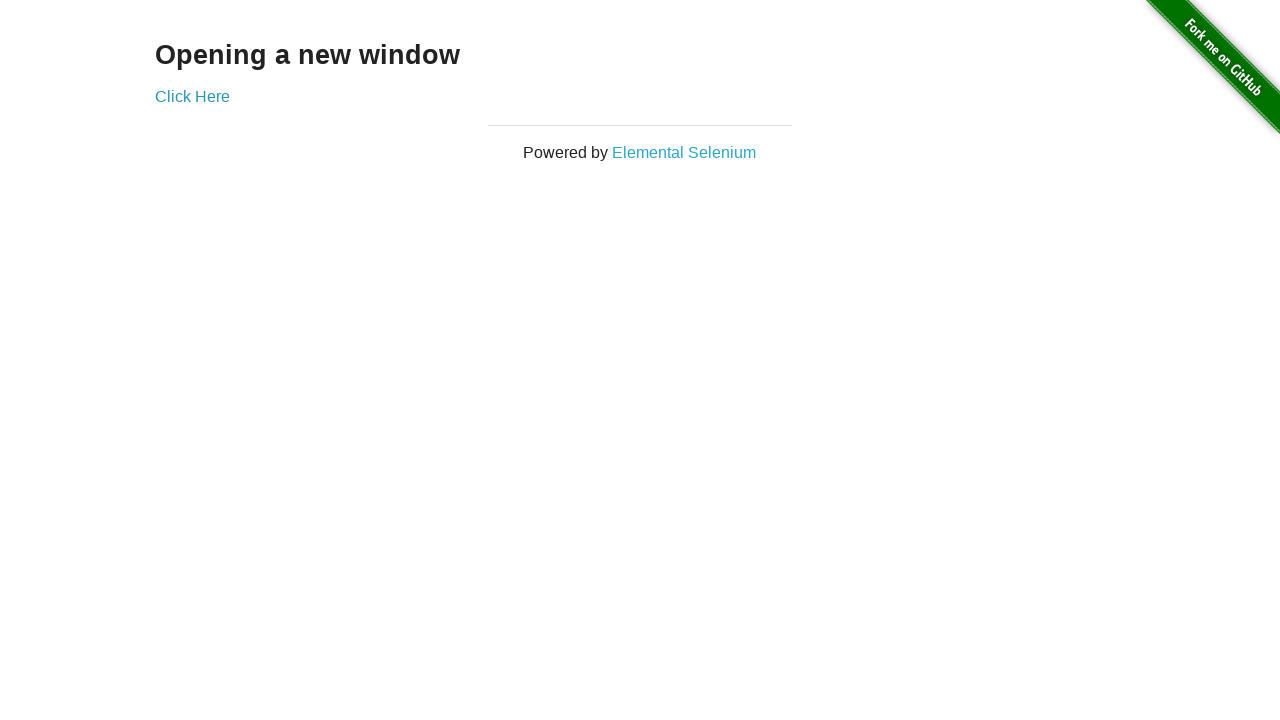

Switched back to original window and verified title is 'The Internet'
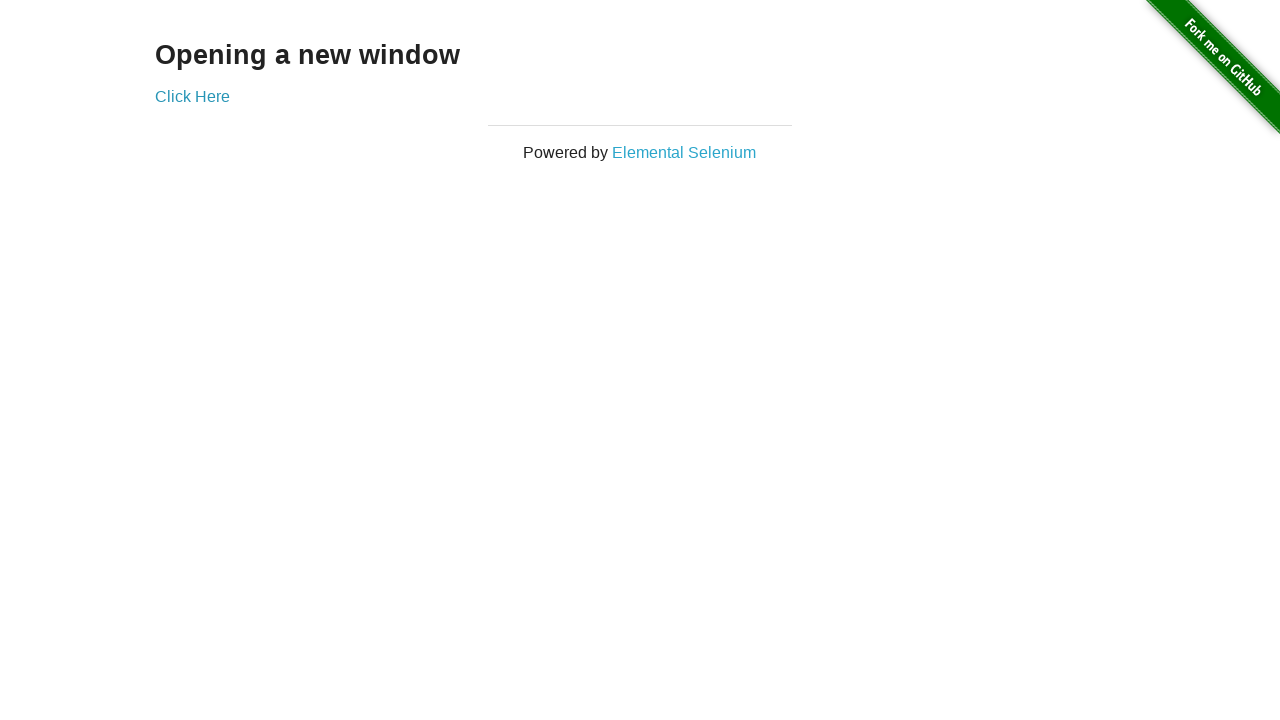

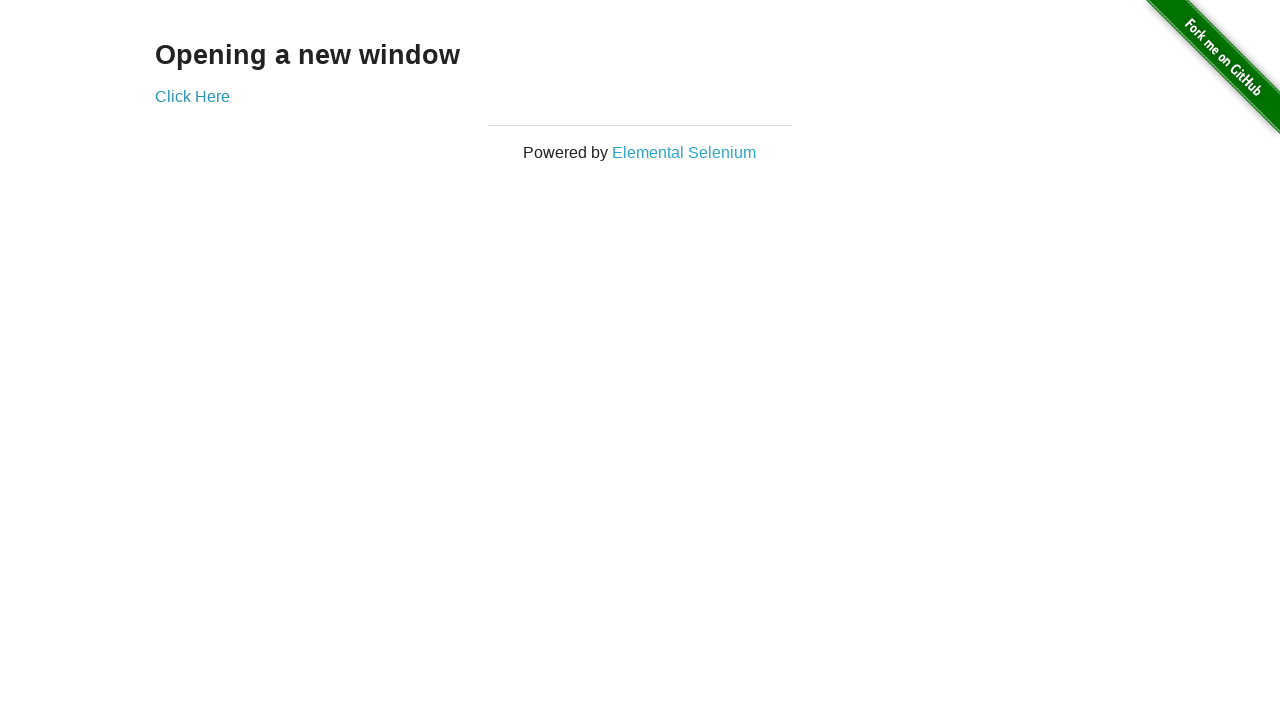